Tests drag and drop functionality by dragging an Angular image to a drop area

Starting URL: https://demo.automationtesting.in/Dynamic.html

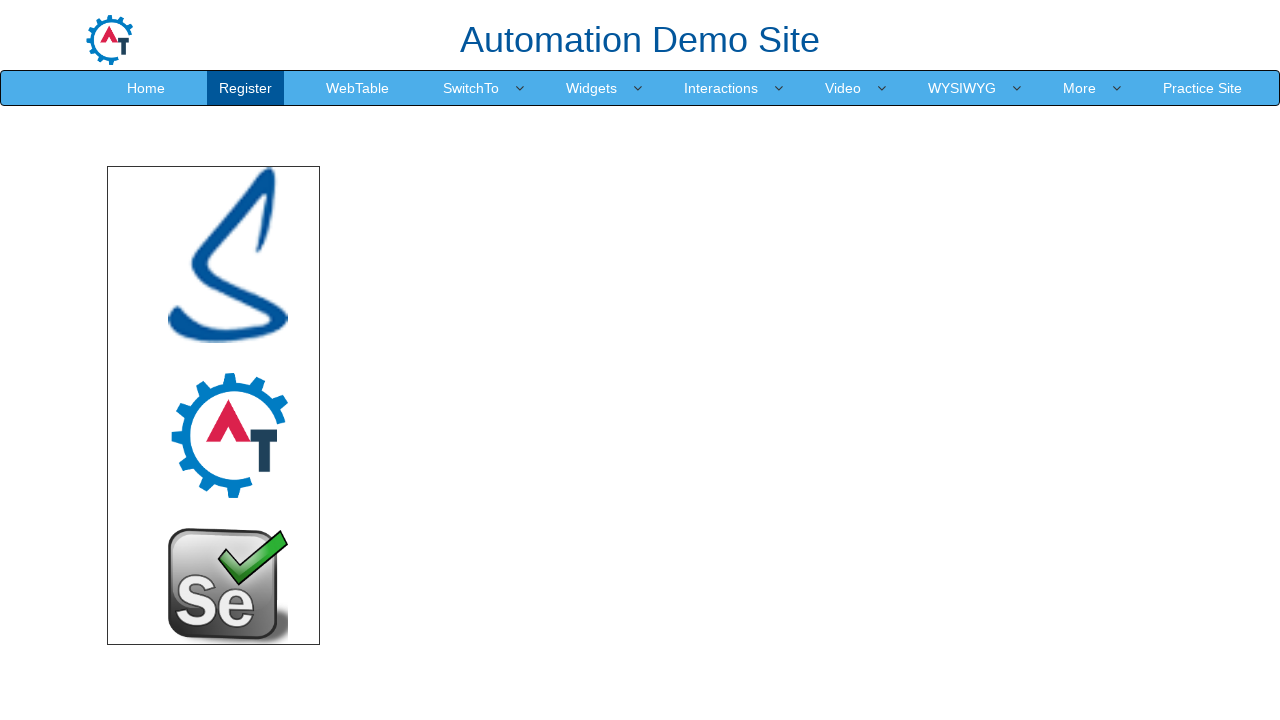

Located Angular image element for dragging
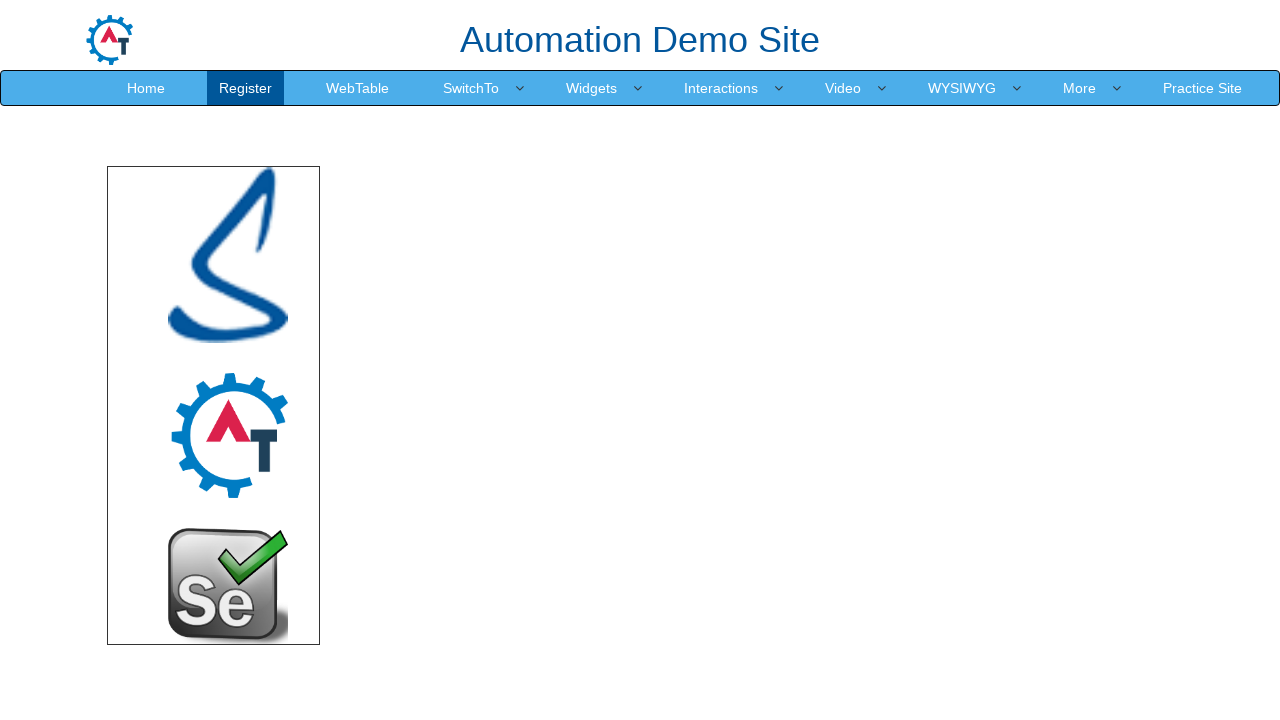

Located drop area target element
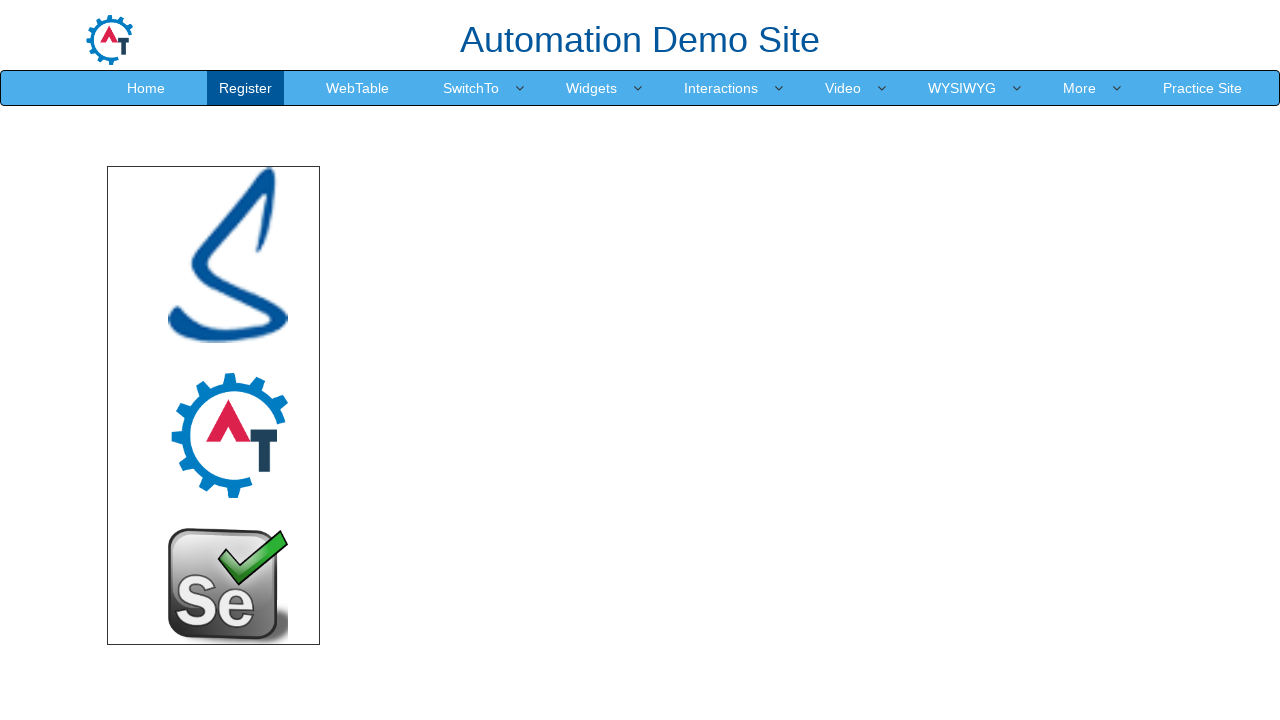

Dragged Angular image to drop area at (747, 351)
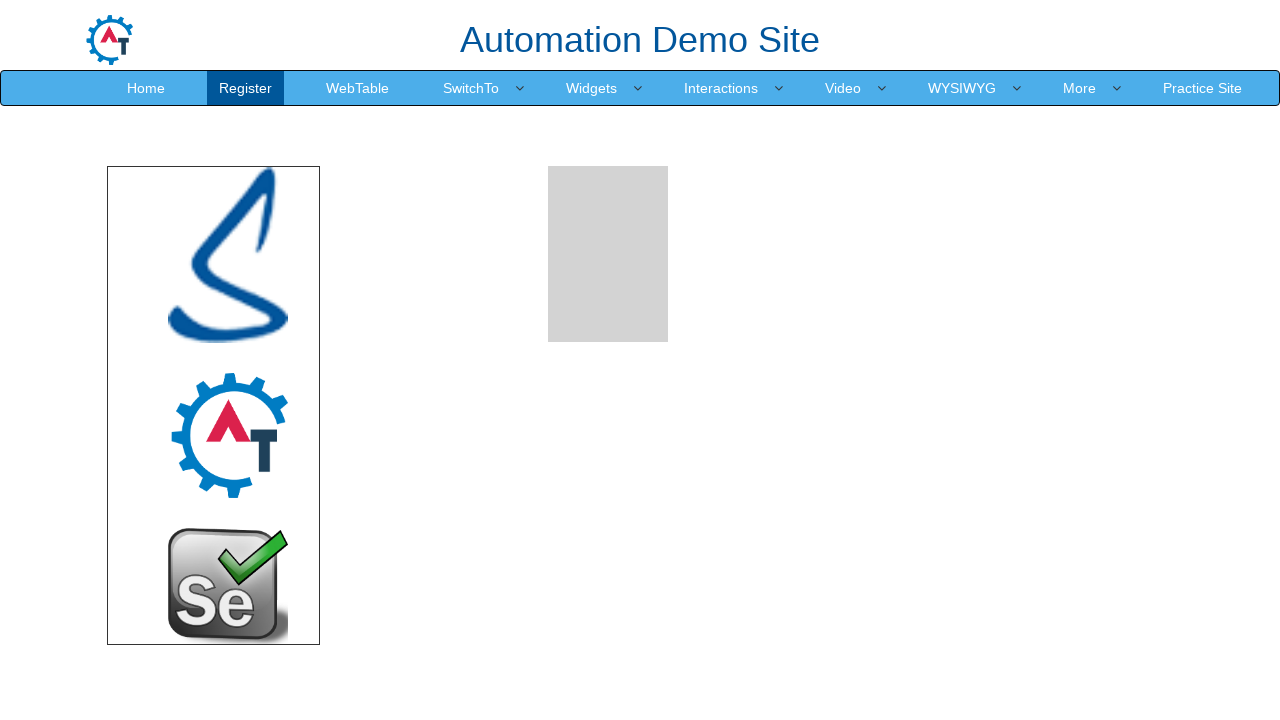

Waited 2 seconds to observe drag and drop result
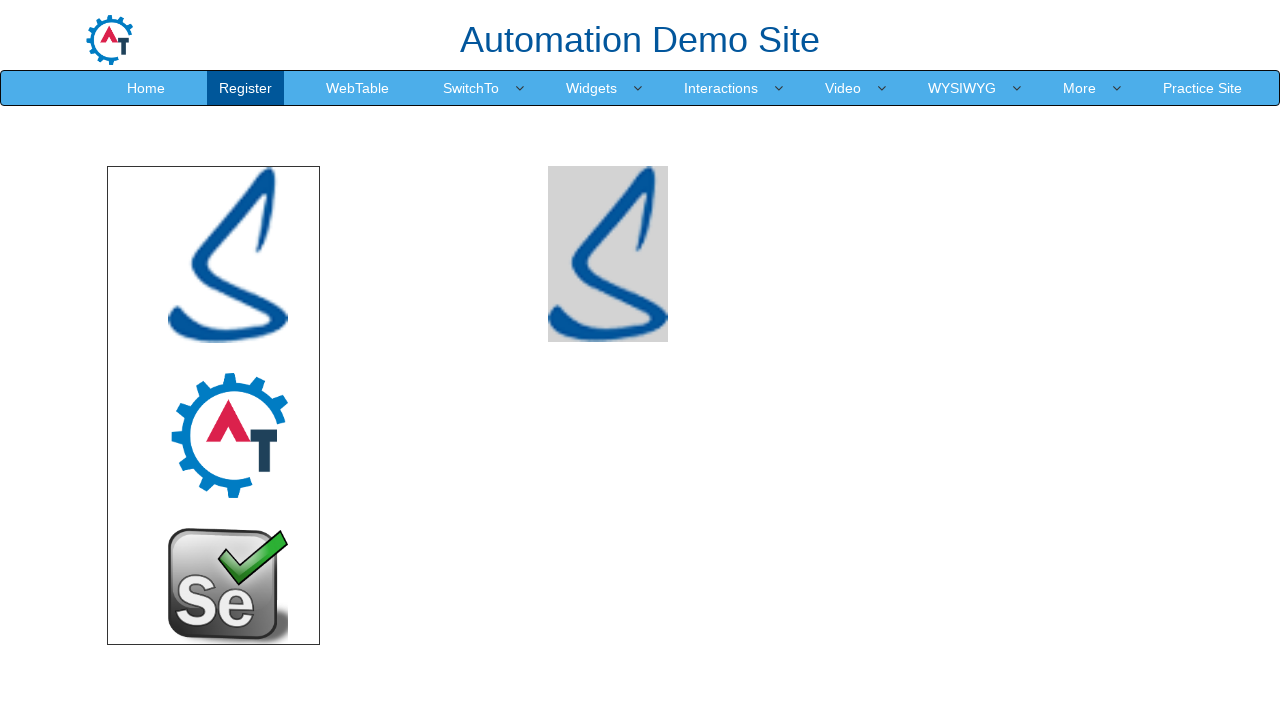

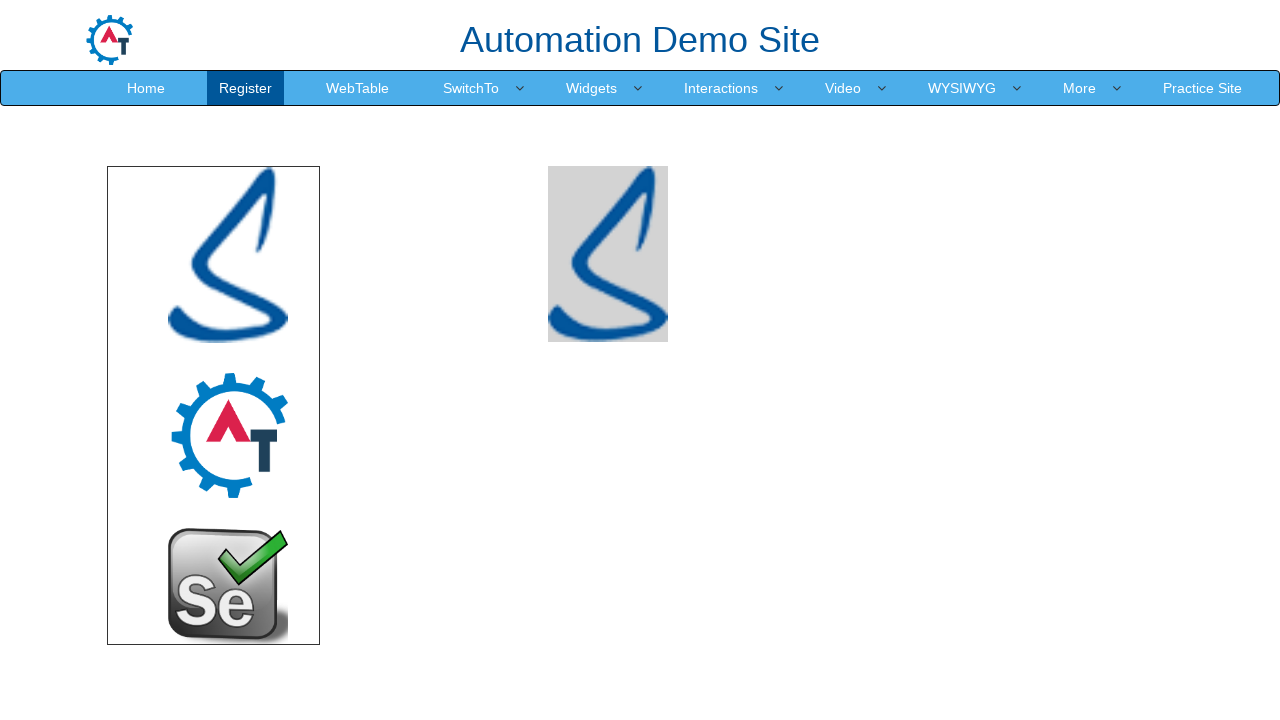